Tests dynamic controls by clicking the Remove button and verifying that the "It's gone!" message appears

Starting URL: https://the-internet.herokuapp.com/dynamic_controls

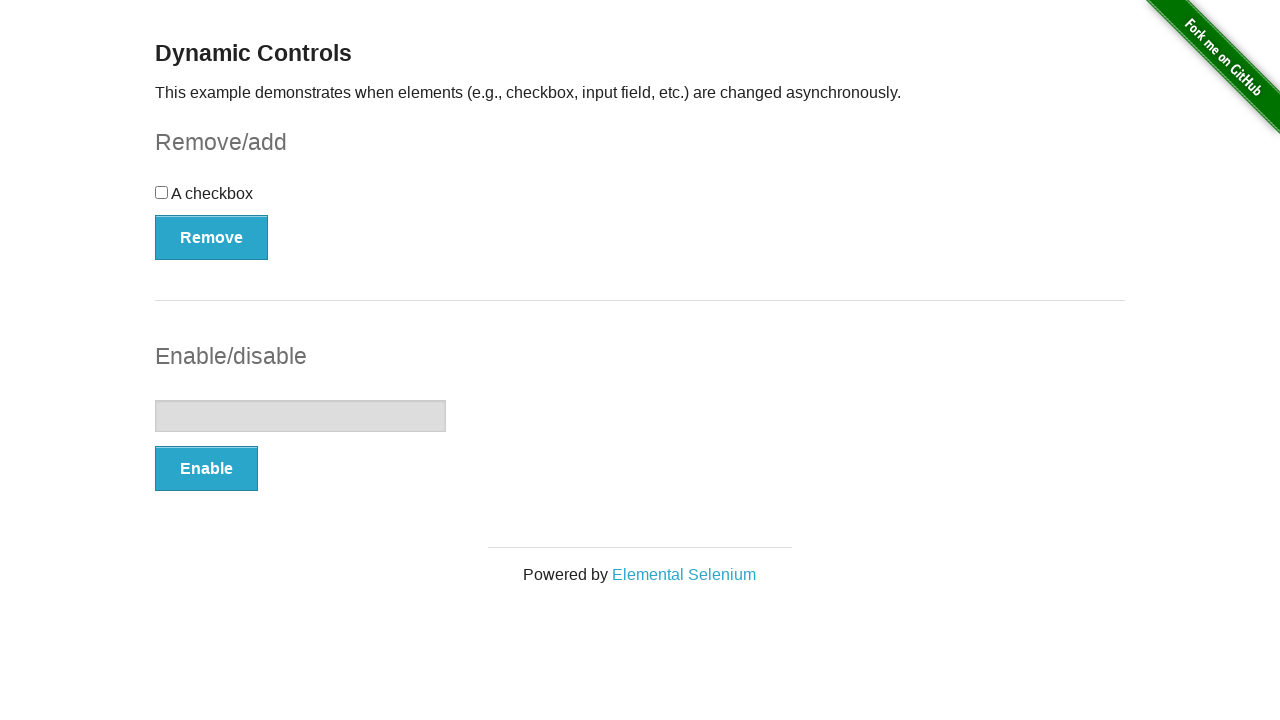

Clicked the Remove button at (212, 237) on button:text('Remove')
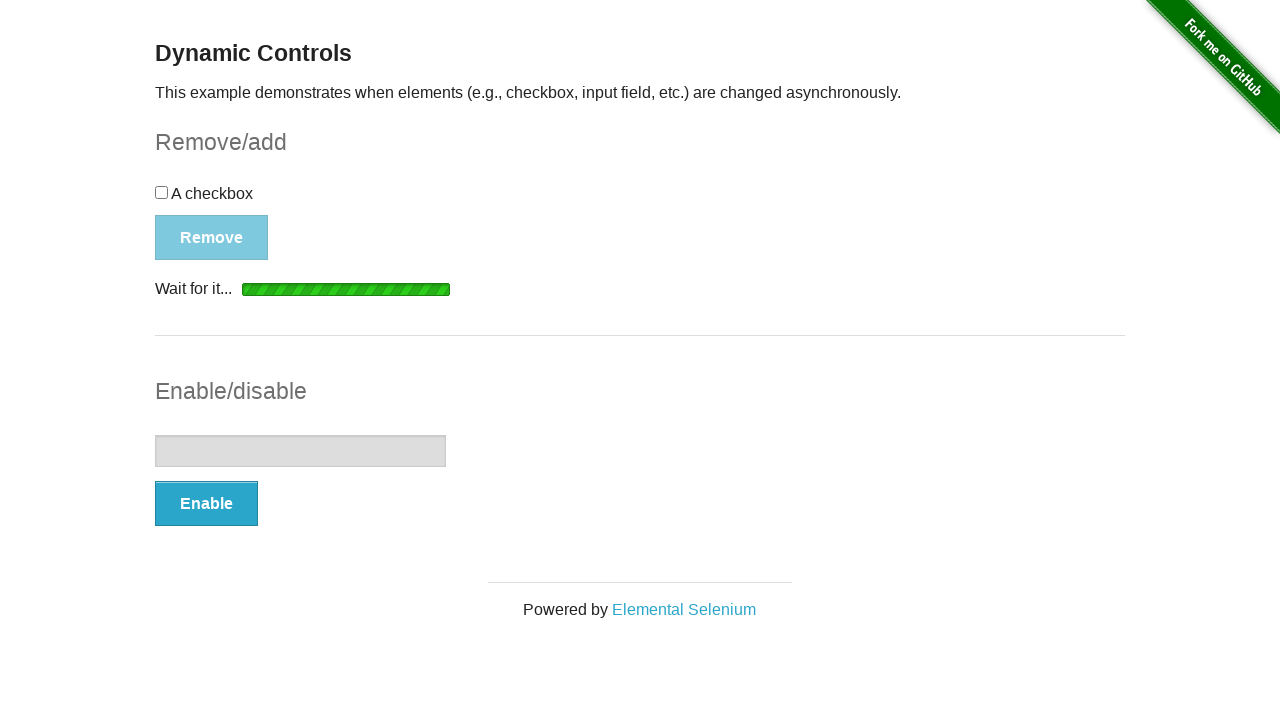

Verified that the 'It's gone!' message appeared
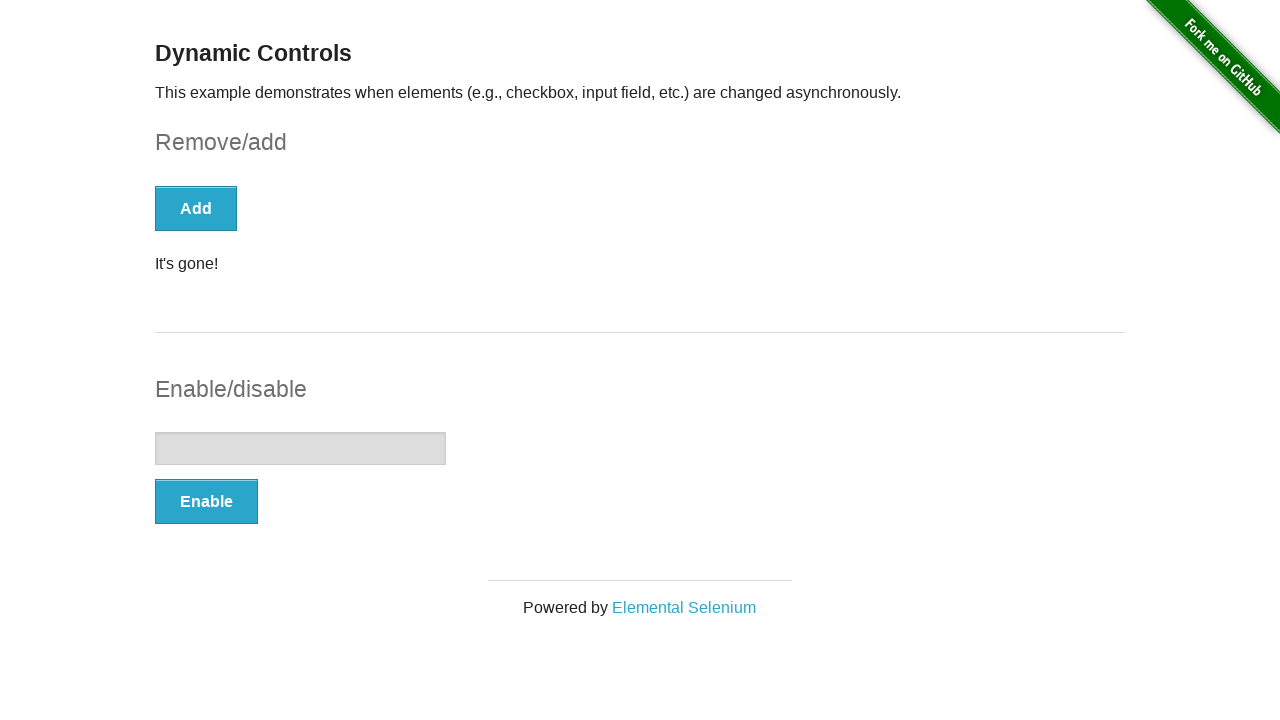

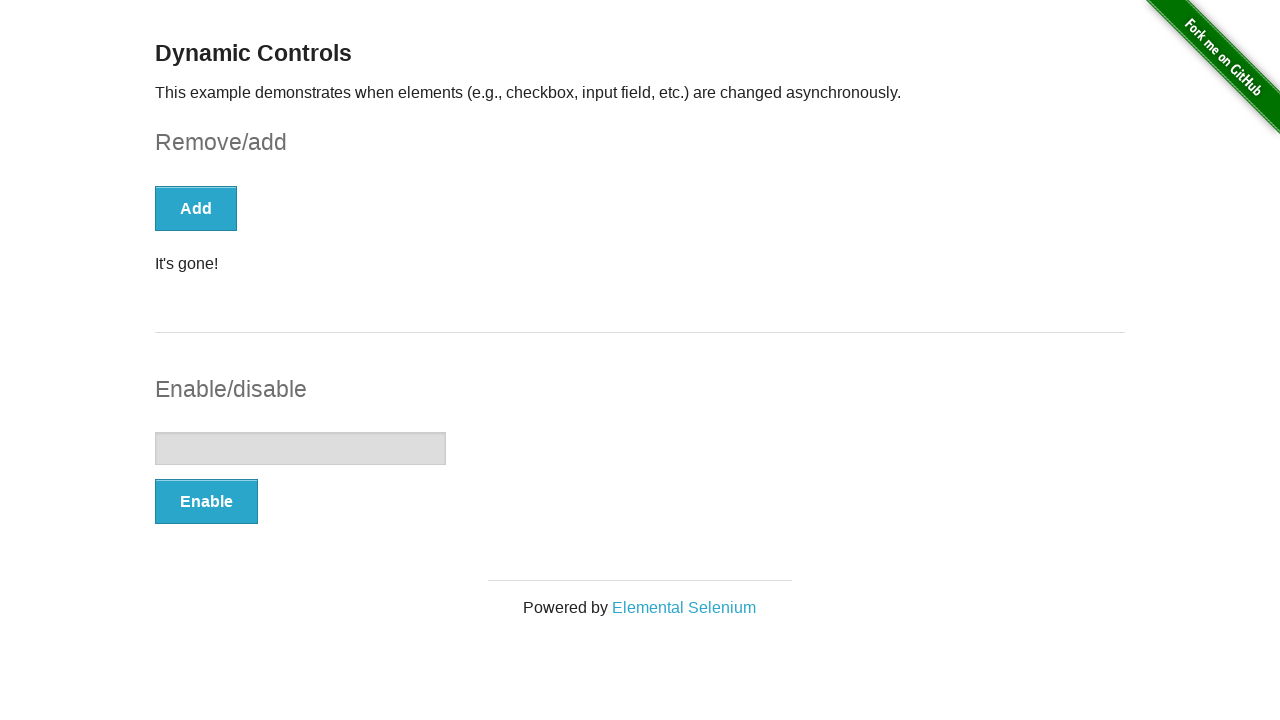